Tests that Clear completed button is hidden when no completed items exist

Starting URL: https://demo.playwright.dev/todomvc

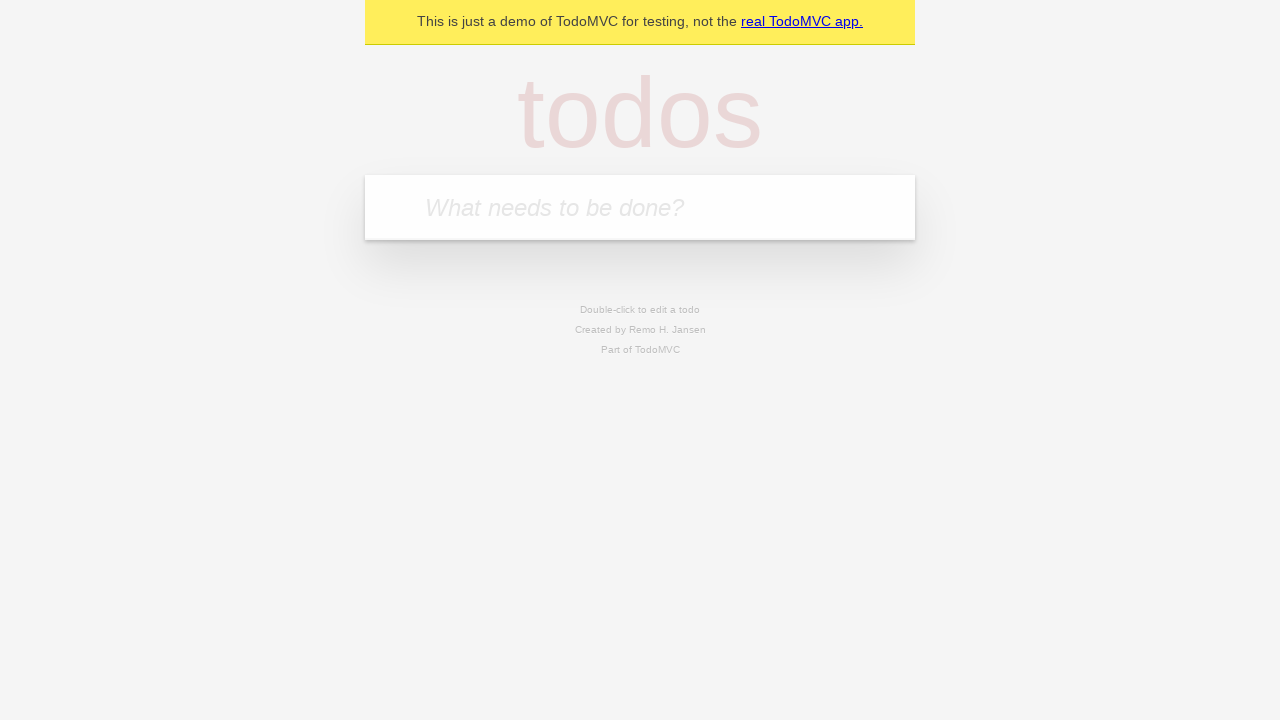

Navigated to TodoMVC demo application
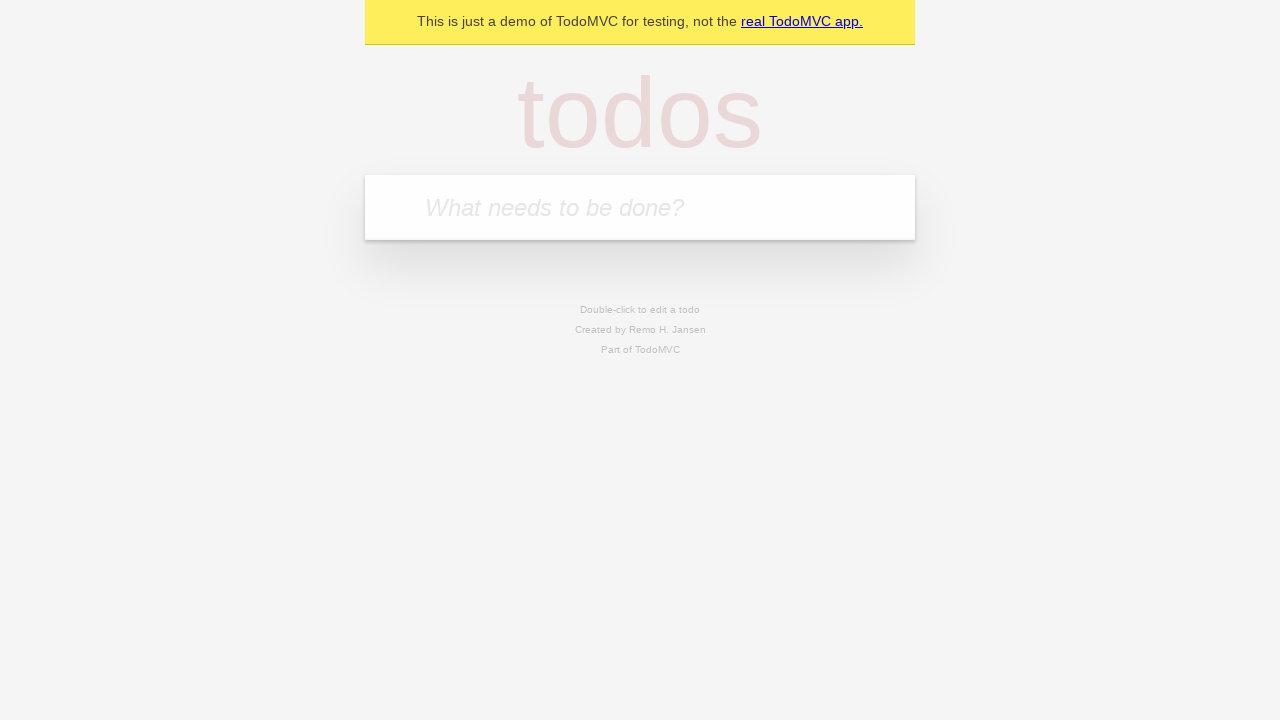

Located the new todo input field
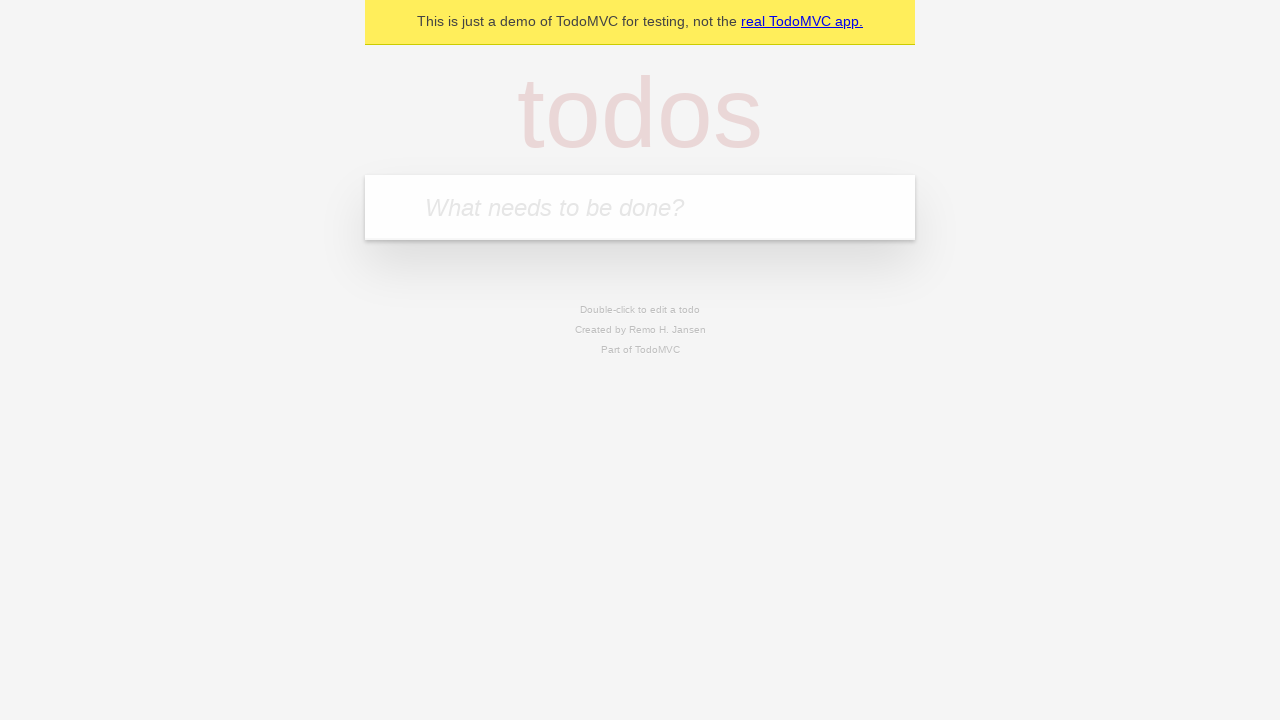

Filled first todo: 'buy some cheese' on internal:attr=[placeholder="What needs to be done?"i]
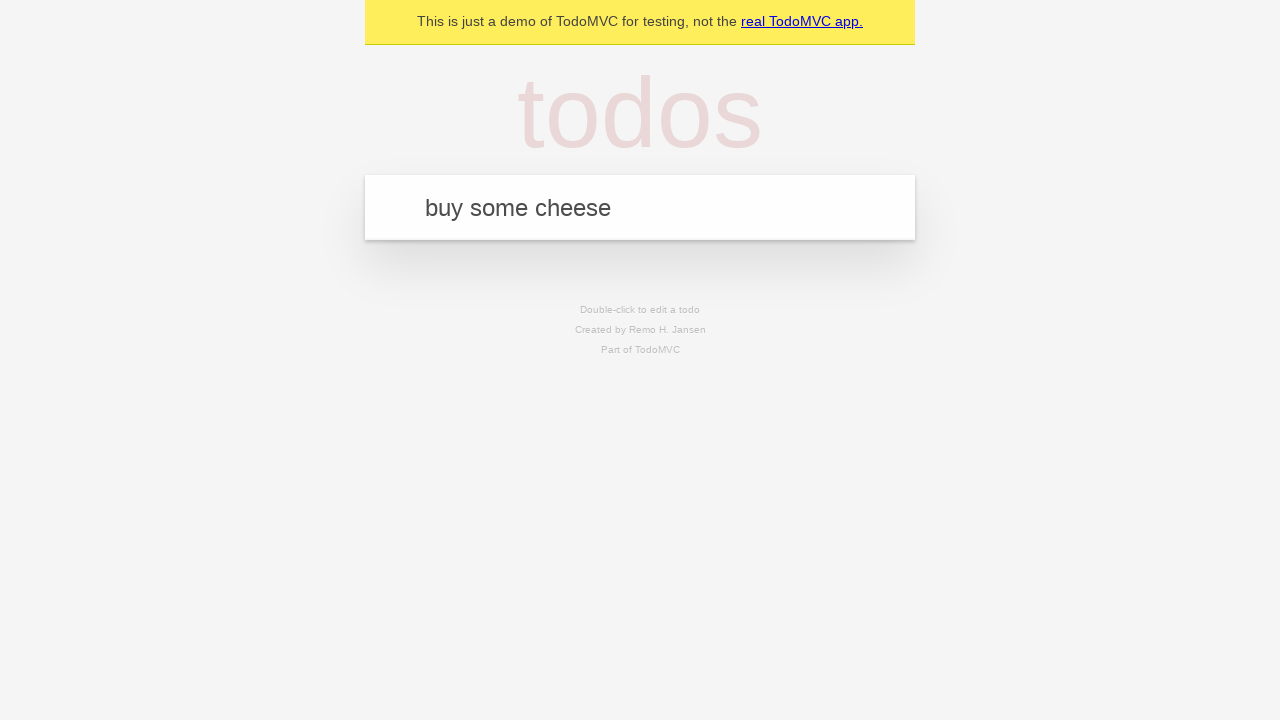

Submitted first todo on internal:attr=[placeholder="What needs to be done?"i]
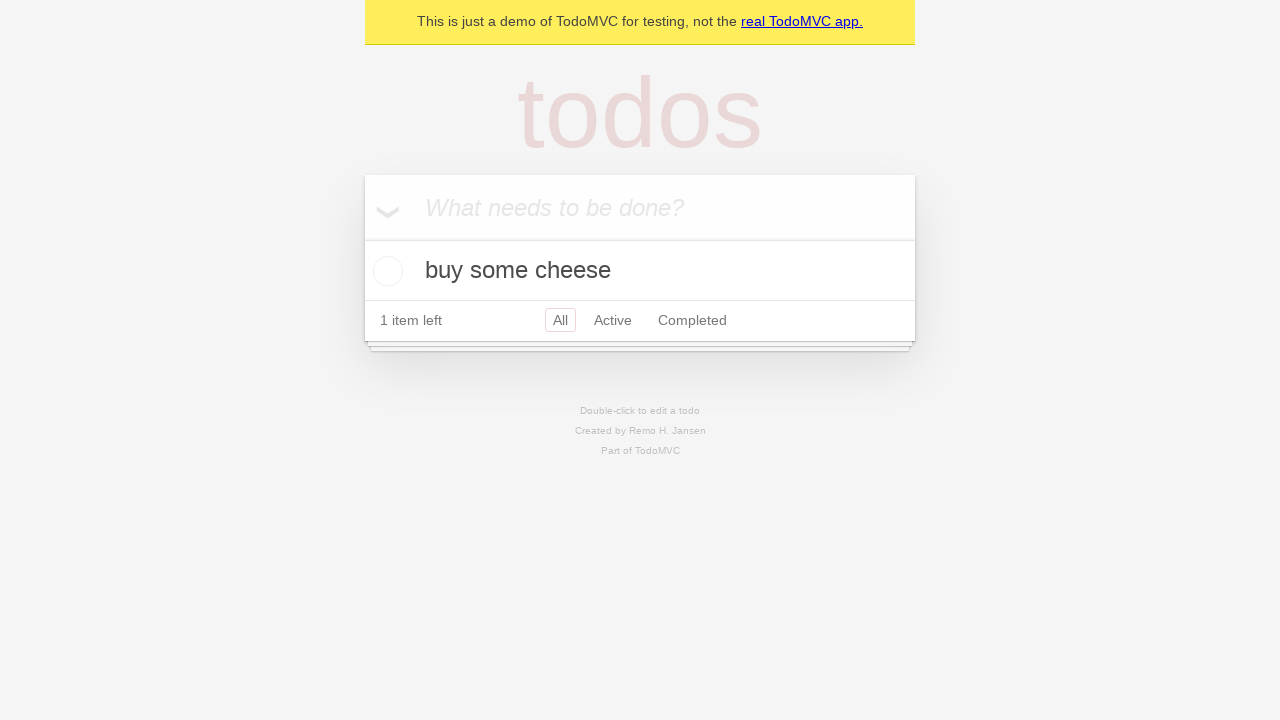

Filled second todo: 'feed the cat' on internal:attr=[placeholder="What needs to be done?"i]
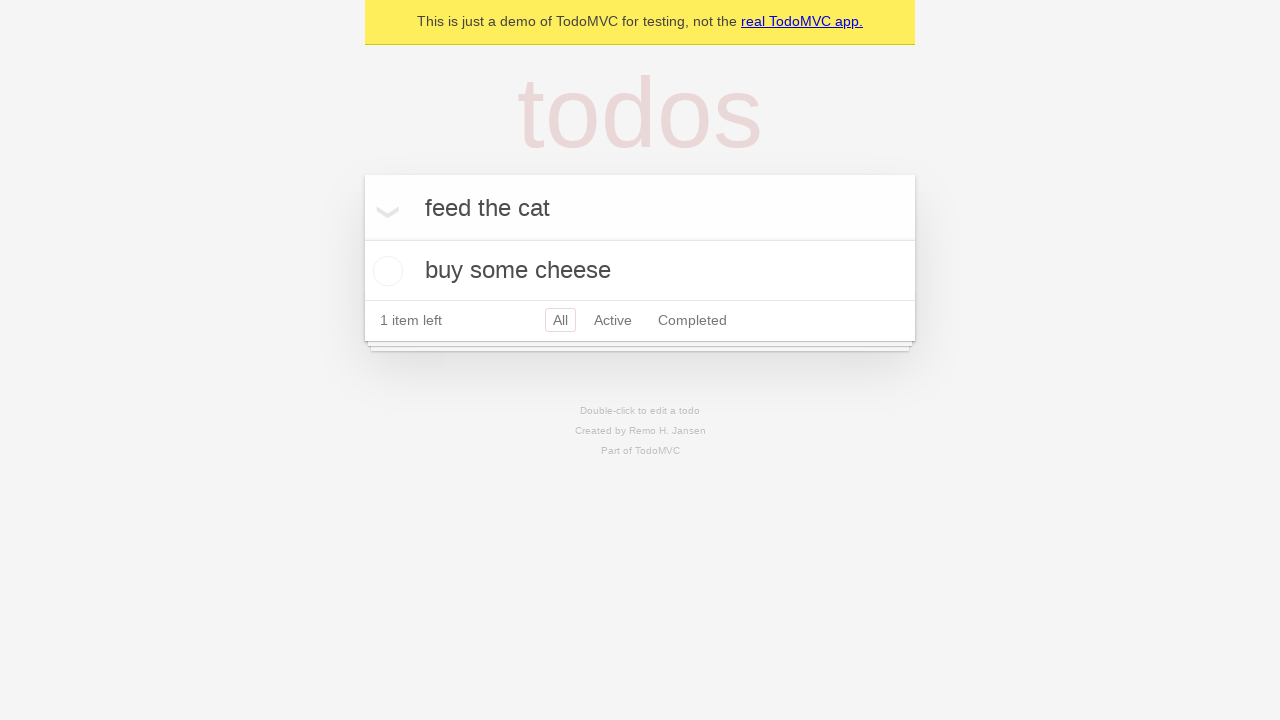

Submitted second todo on internal:attr=[placeholder="What needs to be done?"i]
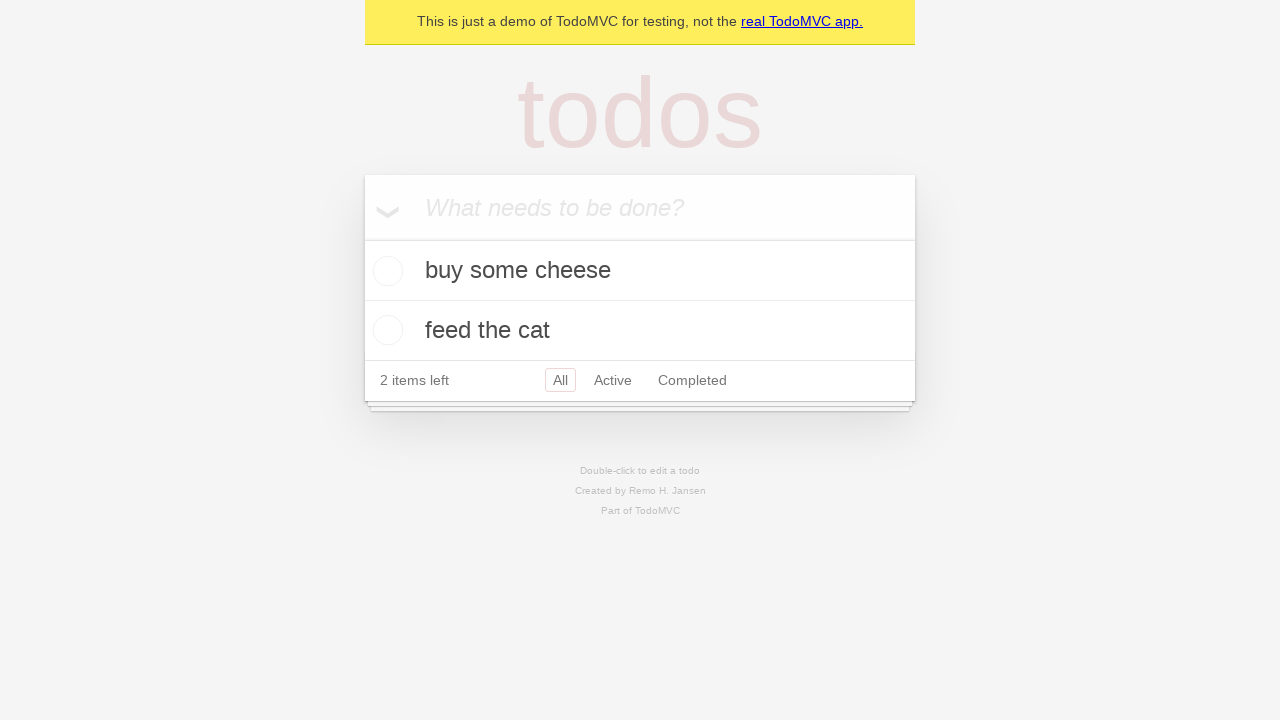

Filled third todo: 'book a doctors appointment' on internal:attr=[placeholder="What needs to be done?"i]
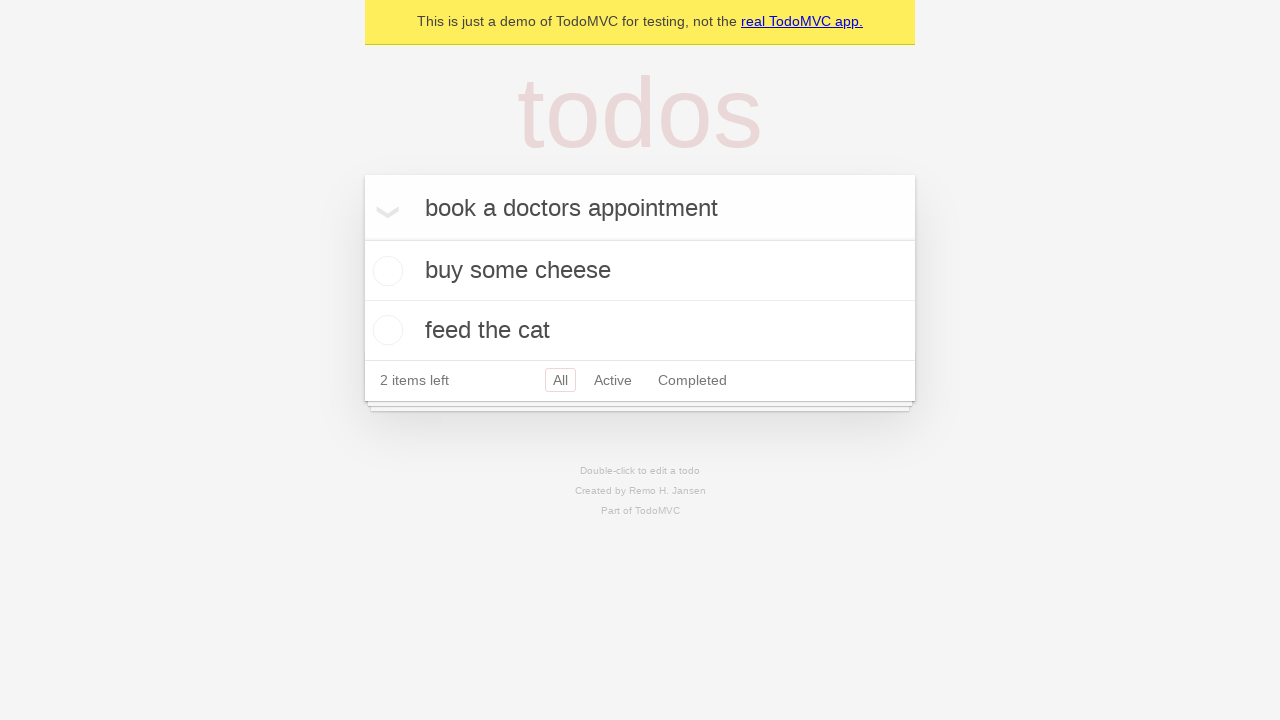

Submitted third todo on internal:attr=[placeholder="What needs to be done?"i]
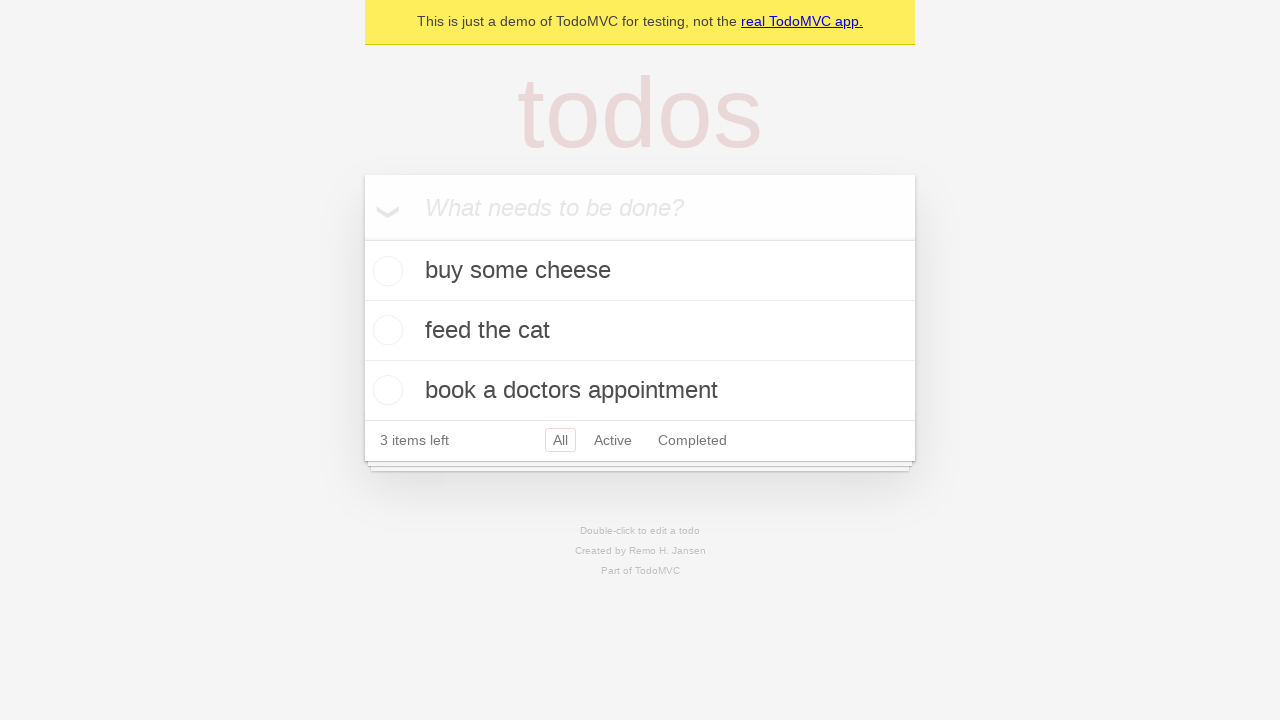

Checked the first todo item as completed at (385, 271) on .todo-list li .toggle >> nth=0
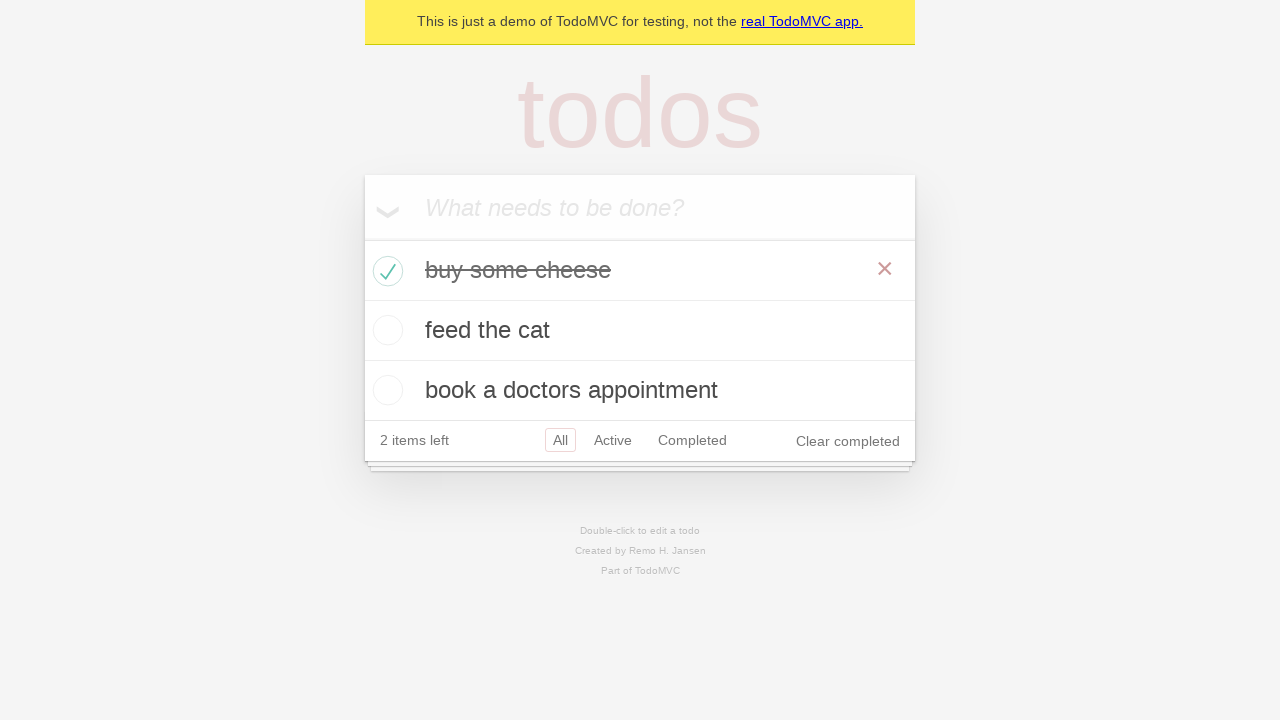

Clicked Clear completed button to remove completed items at (848, 441) on internal:role=button[name="Clear completed"i]
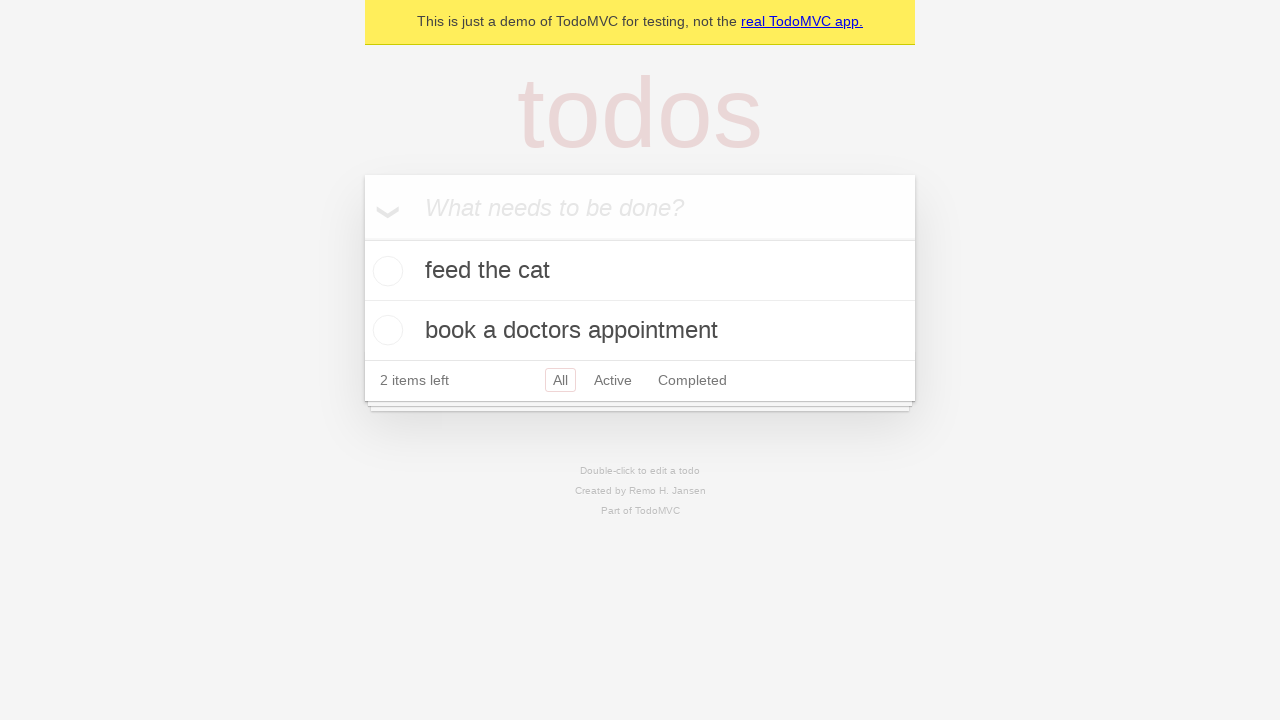

Verified that Clear completed button is now hidden when no completed items exist
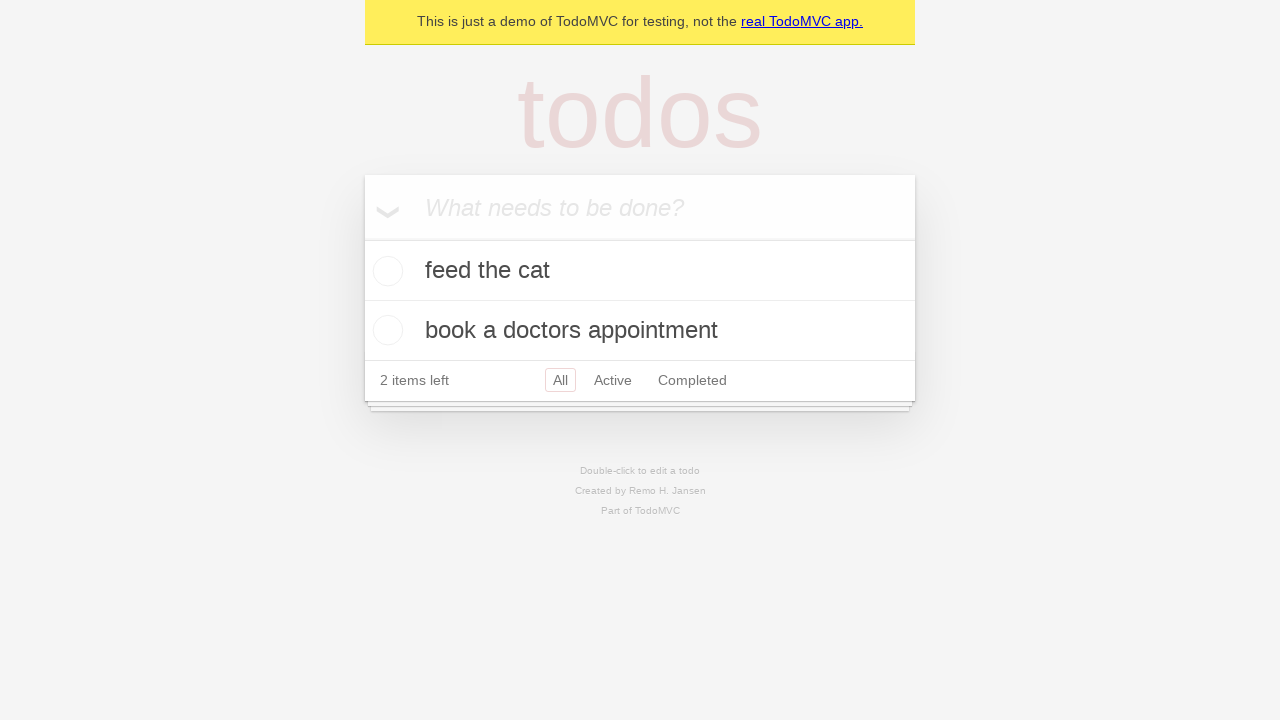

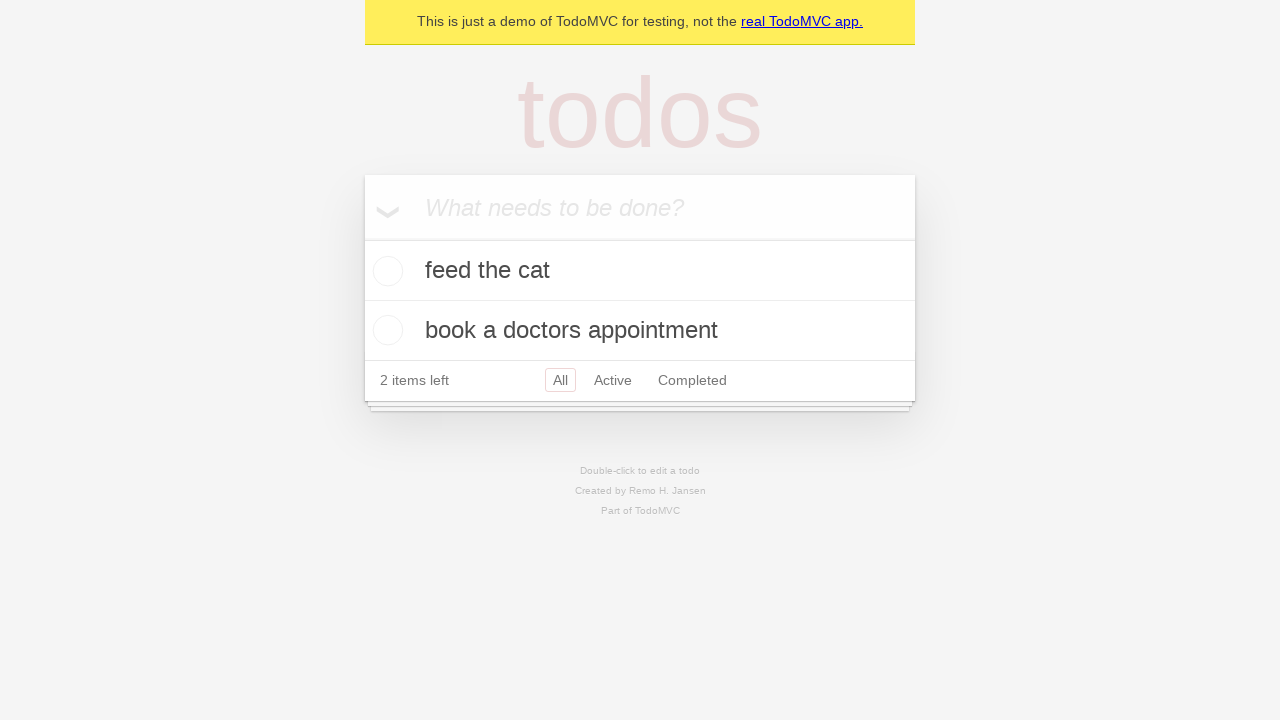